Tests clearing the complete state of all items by checking and then unchecking the toggle-all checkbox

Starting URL: https://demo.playwright.dev/todomvc

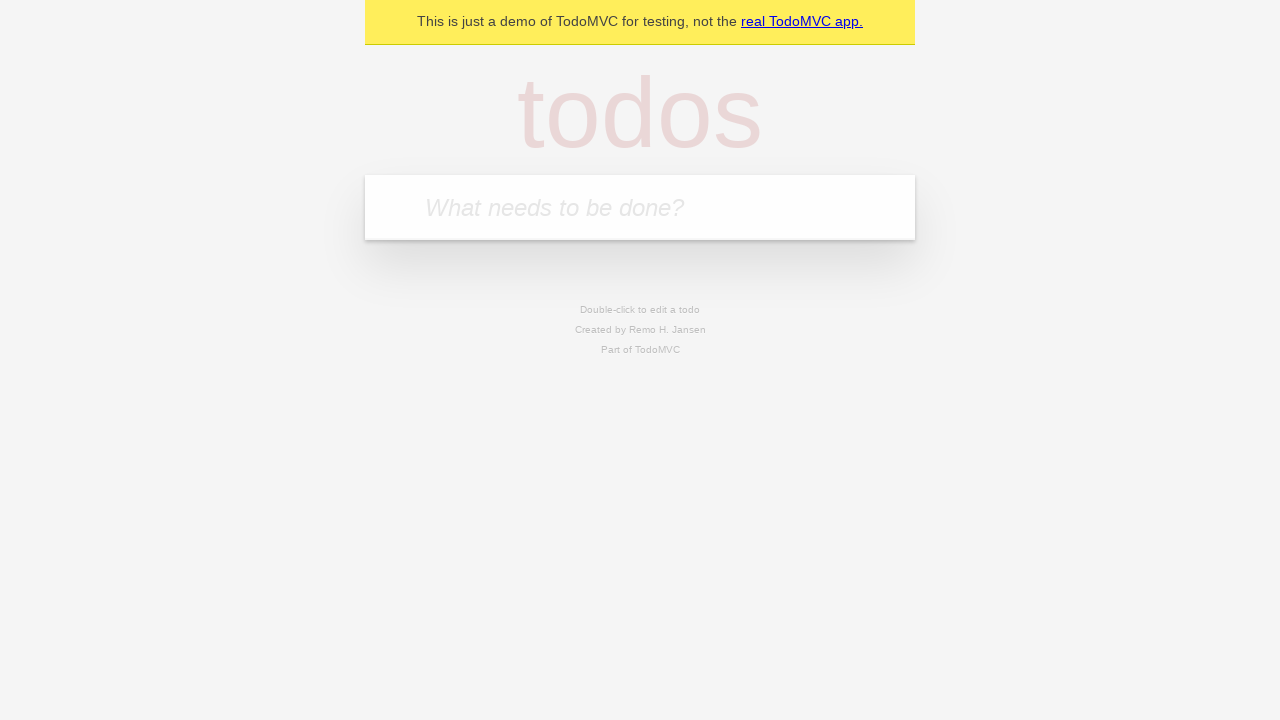

Filled new todo field with 'buy some cheese' on internal:attr=[placeholder="What needs to be done?"i]
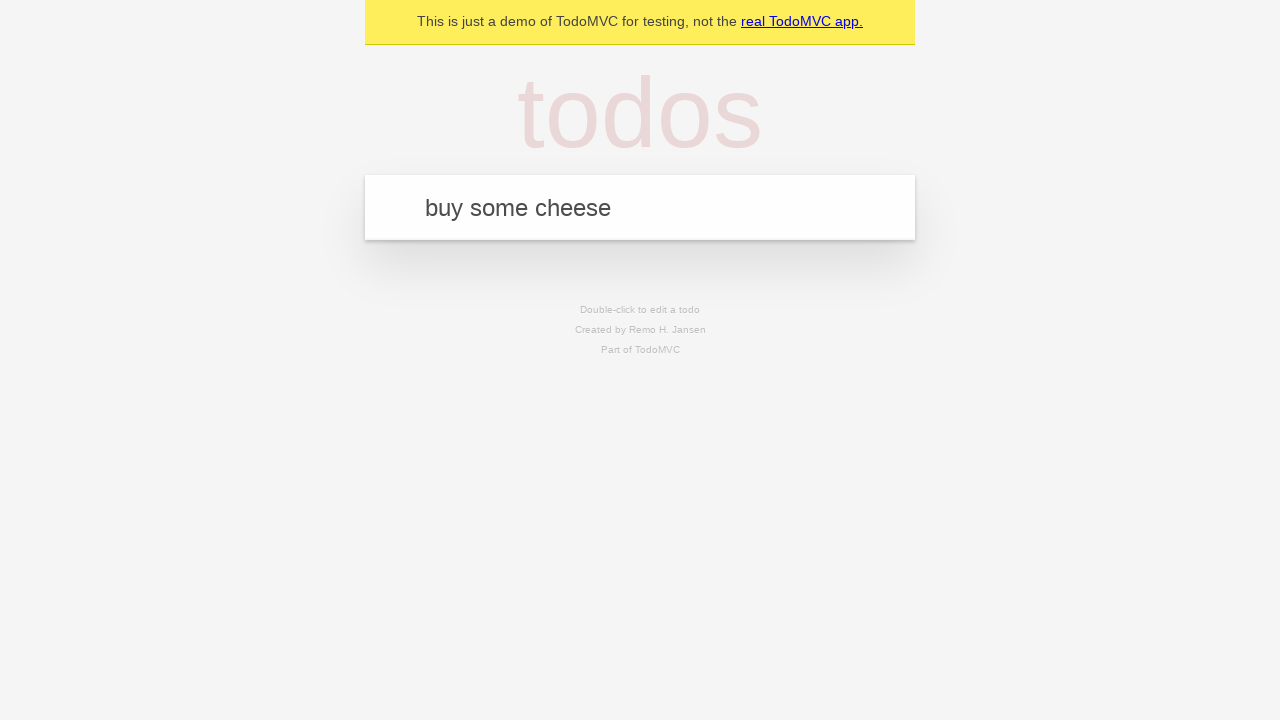

Pressed Enter to create todo 'buy some cheese' on internal:attr=[placeholder="What needs to be done?"i]
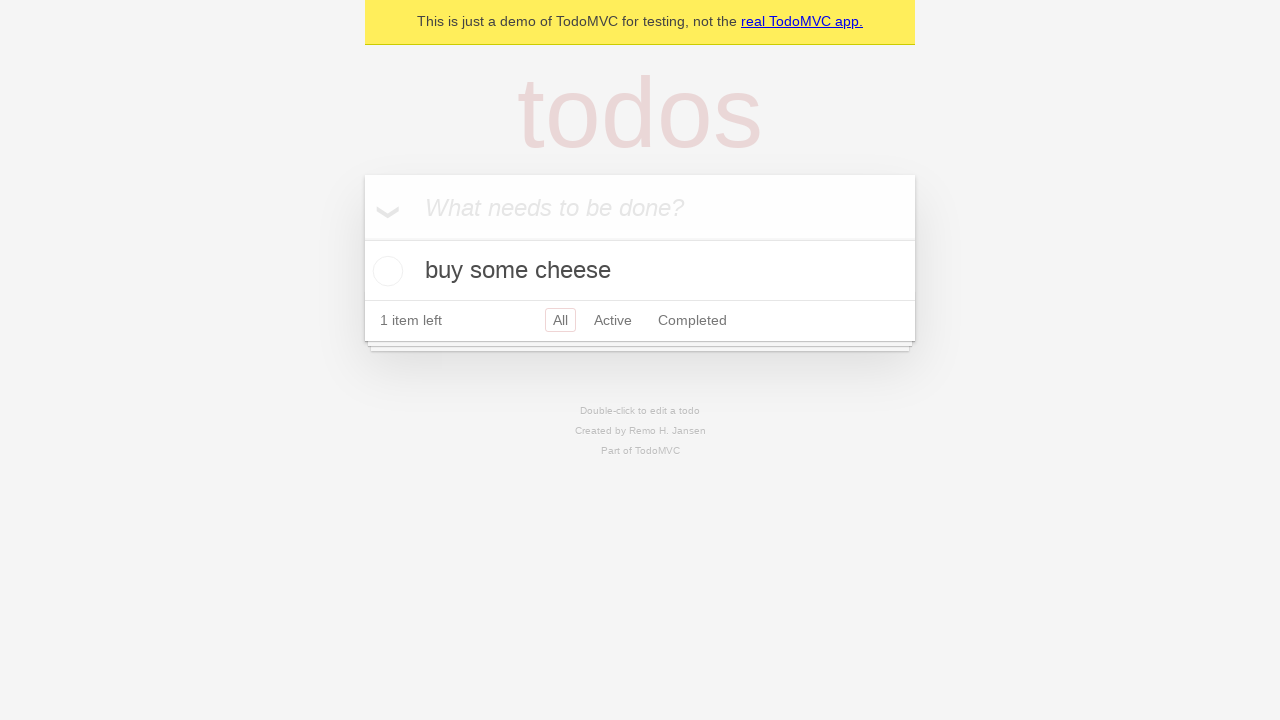

Filled new todo field with 'feed the cat' on internal:attr=[placeholder="What needs to be done?"i]
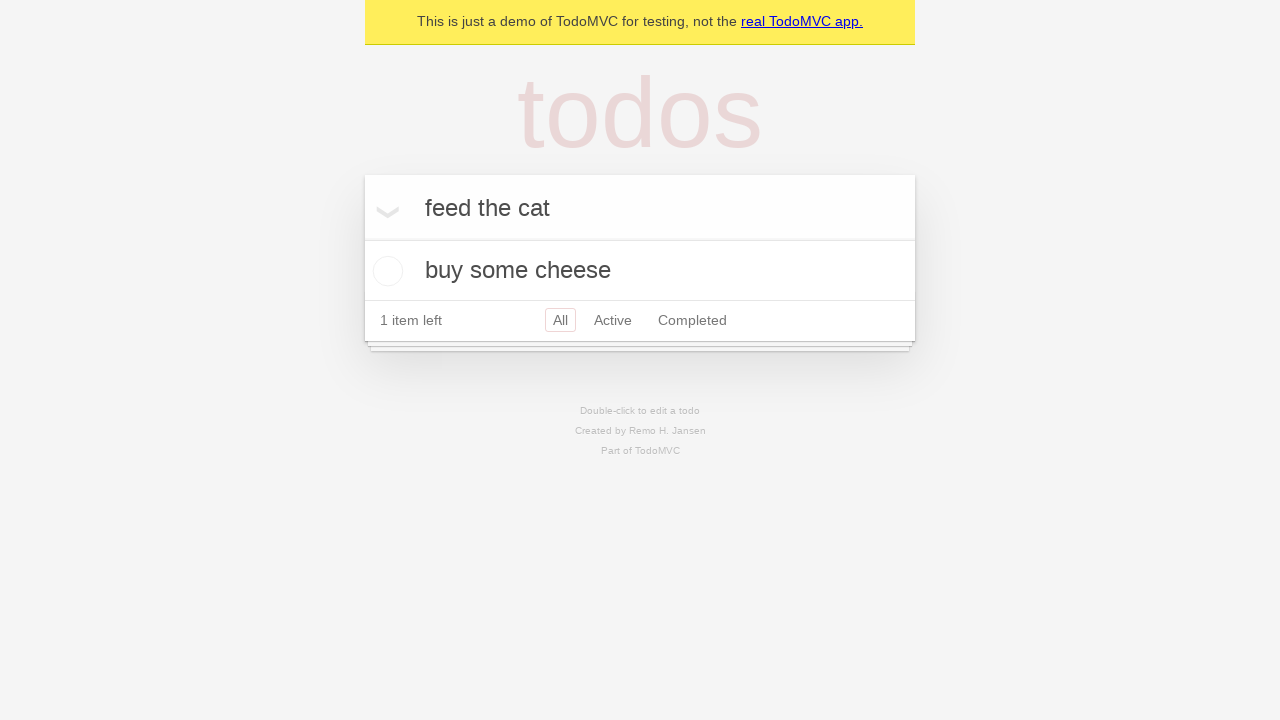

Pressed Enter to create todo 'feed the cat' on internal:attr=[placeholder="What needs to be done?"i]
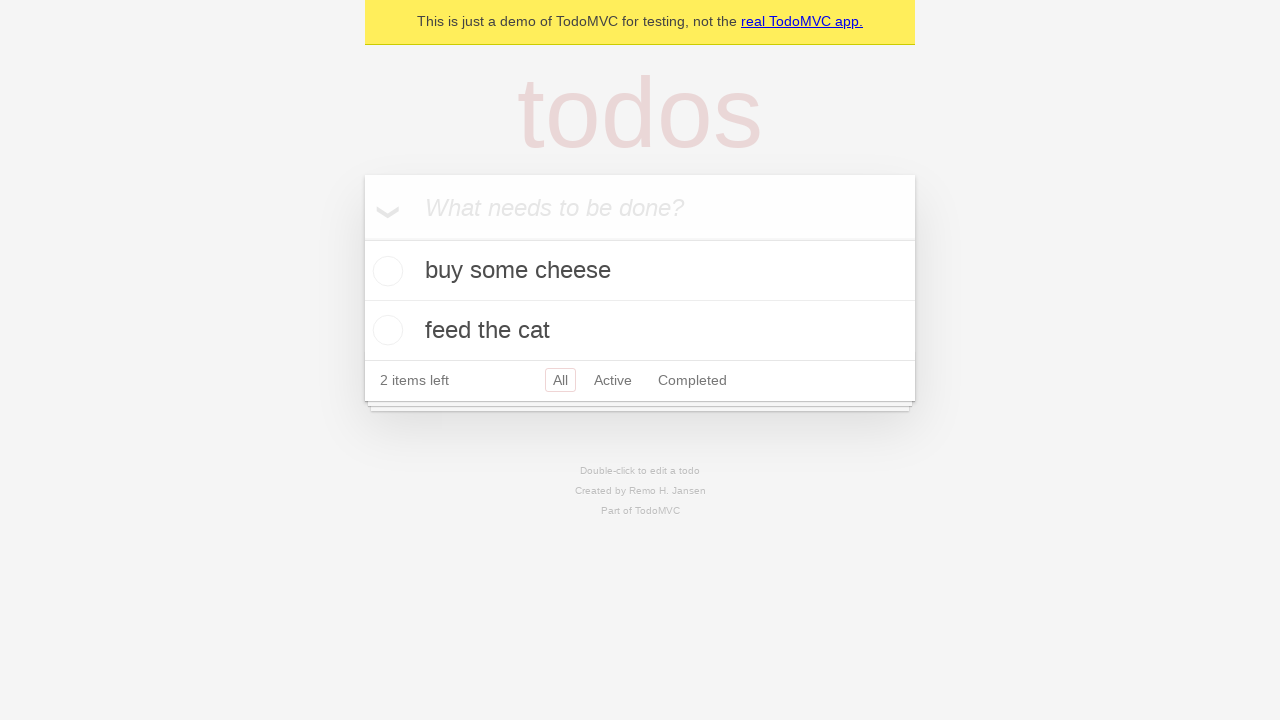

Filled new todo field with 'book a doctors appointment' on internal:attr=[placeholder="What needs to be done?"i]
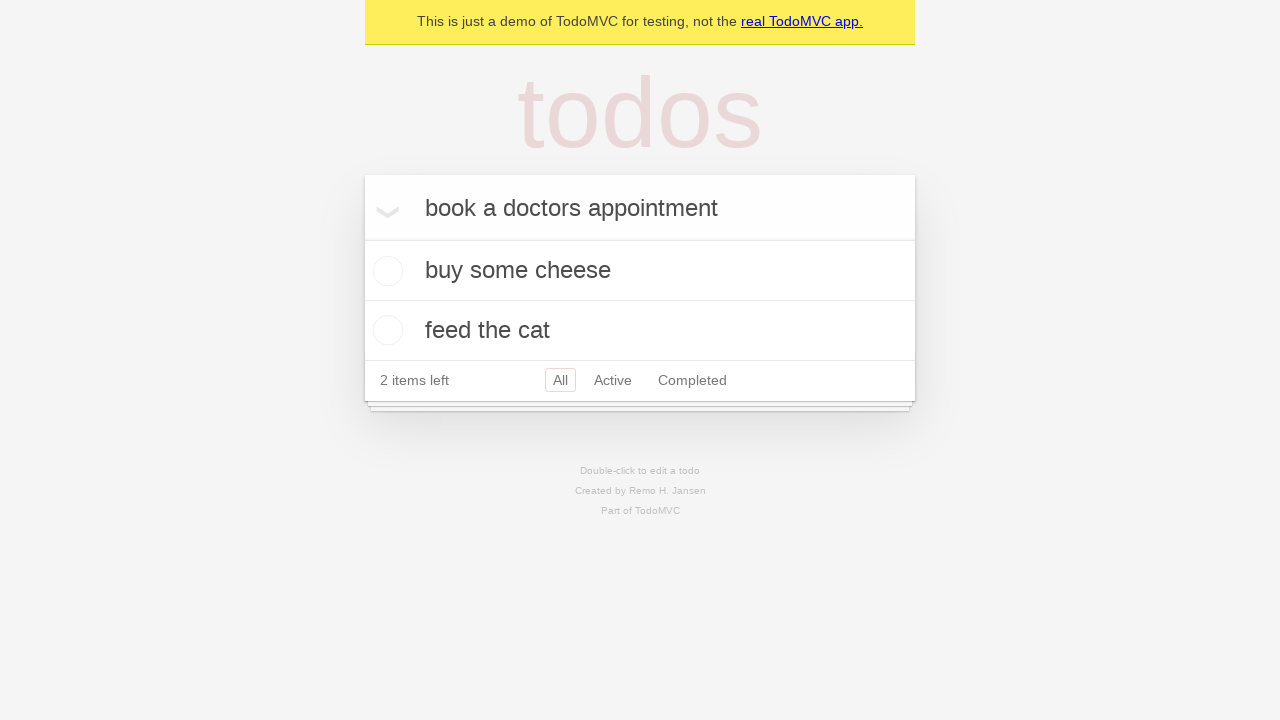

Pressed Enter to create todo 'book a doctors appointment' on internal:attr=[placeholder="What needs to be done?"i]
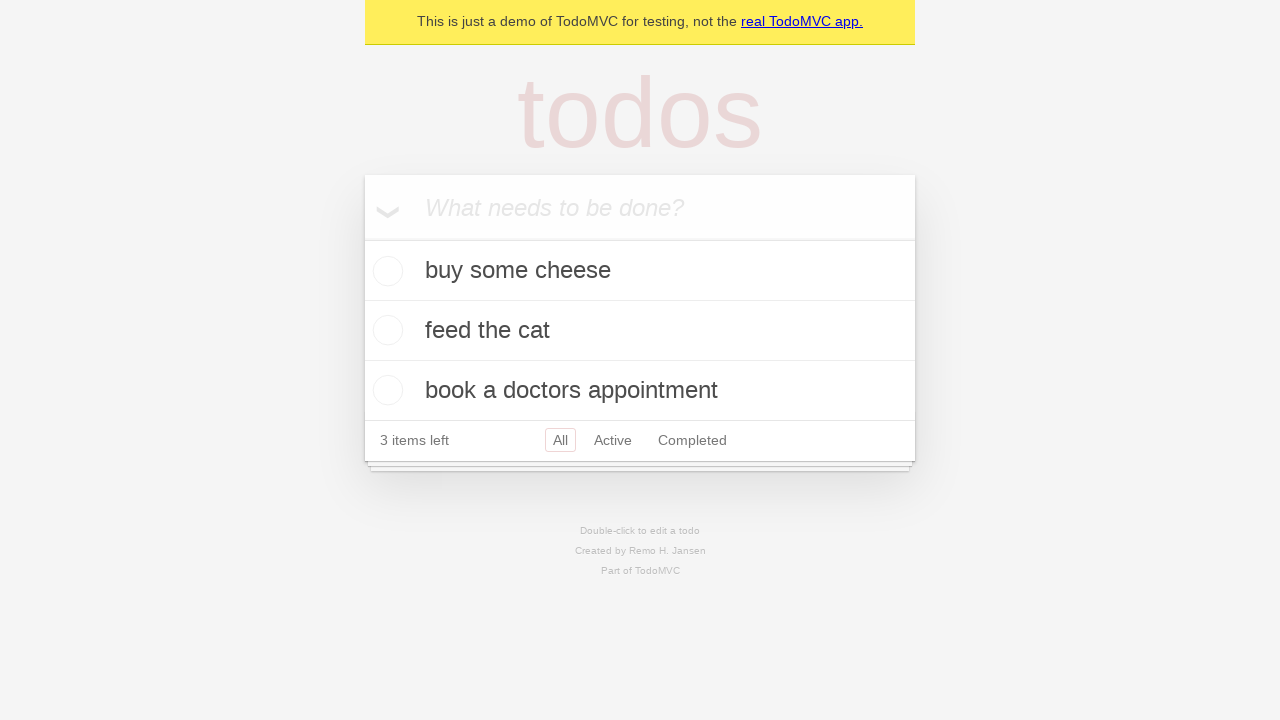

Checked the toggle-all checkbox to mark all todos as complete at (362, 238) on internal:label="Mark all as complete"i
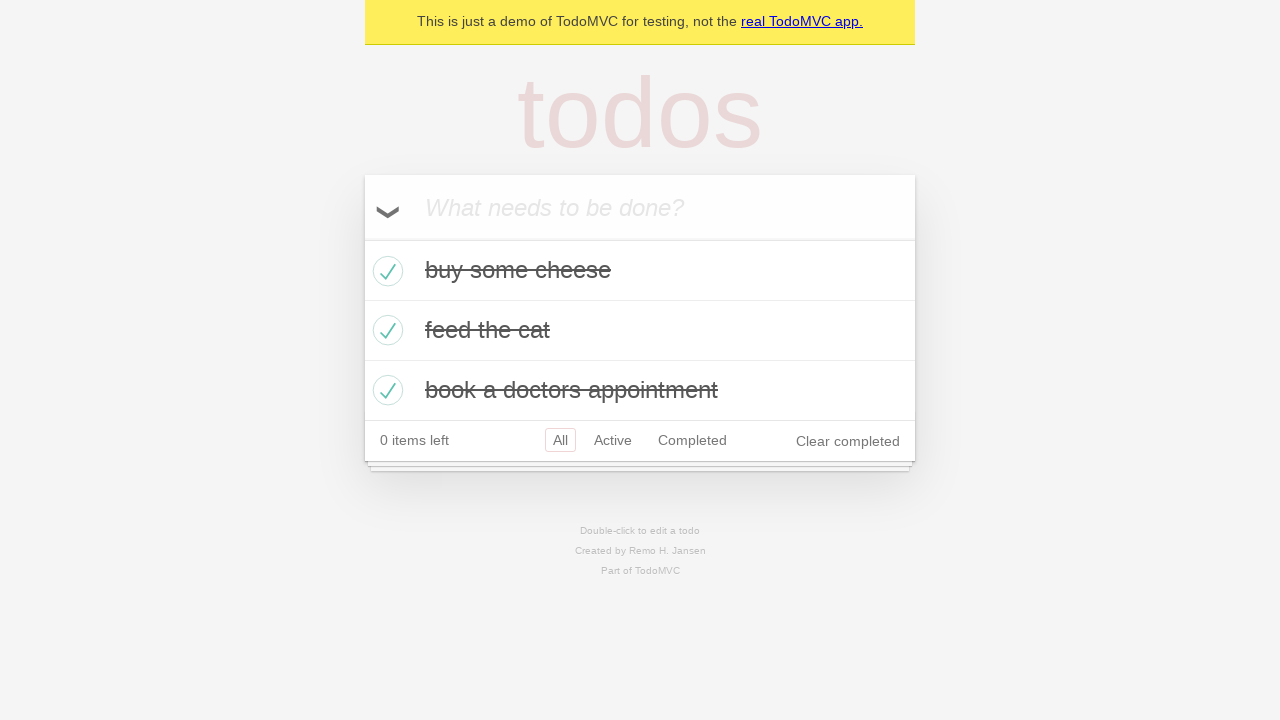

Unchecked the toggle-all checkbox to clear complete state of all todos at (362, 238) on internal:label="Mark all as complete"i
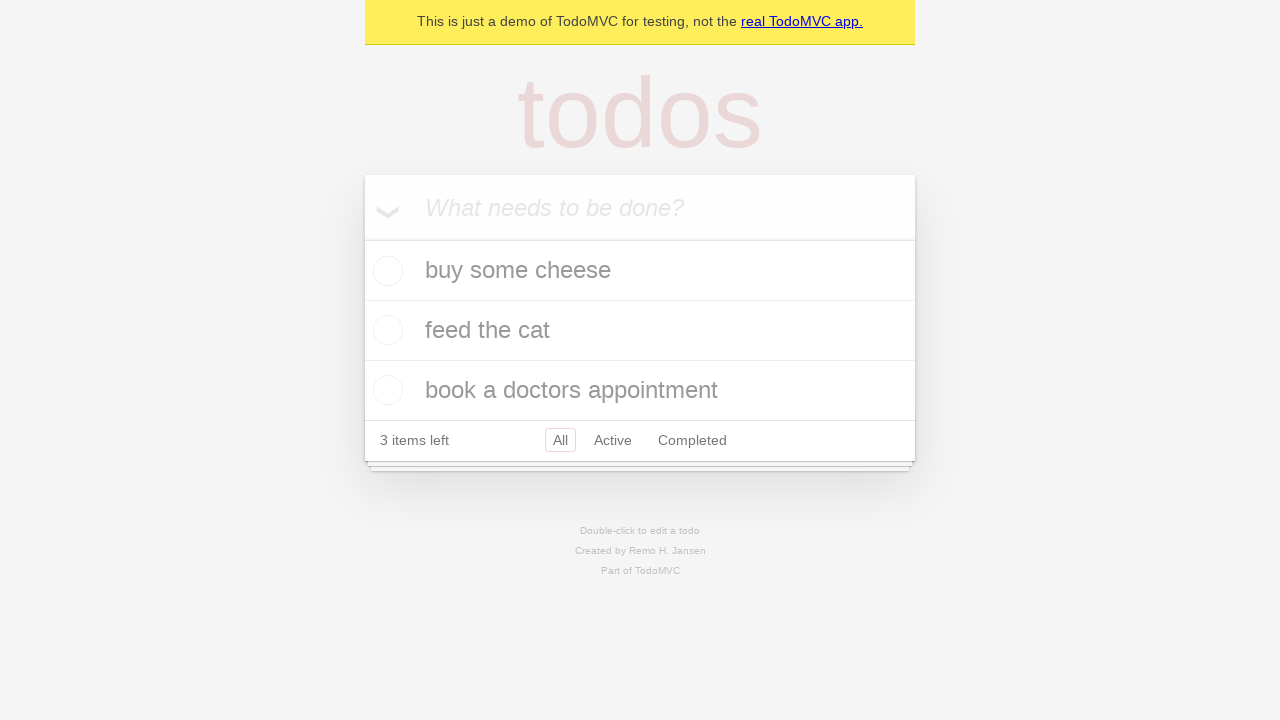

Verified all todos are visible and unchecked
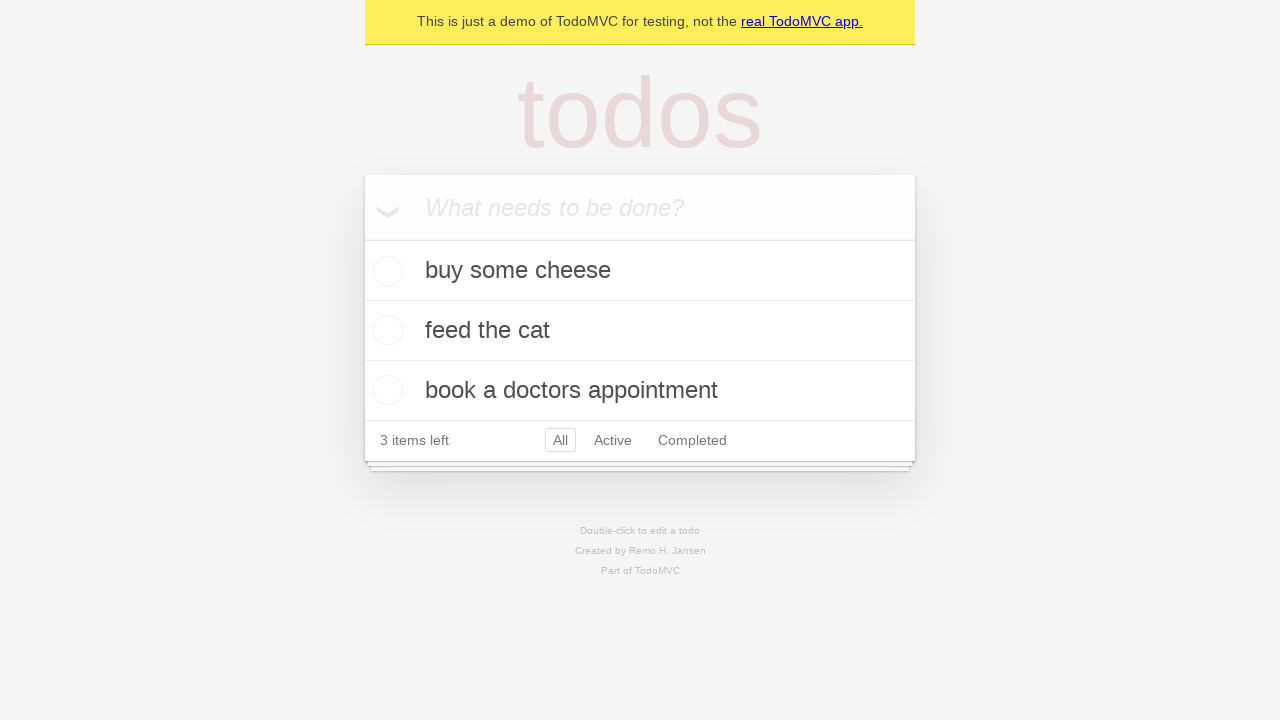

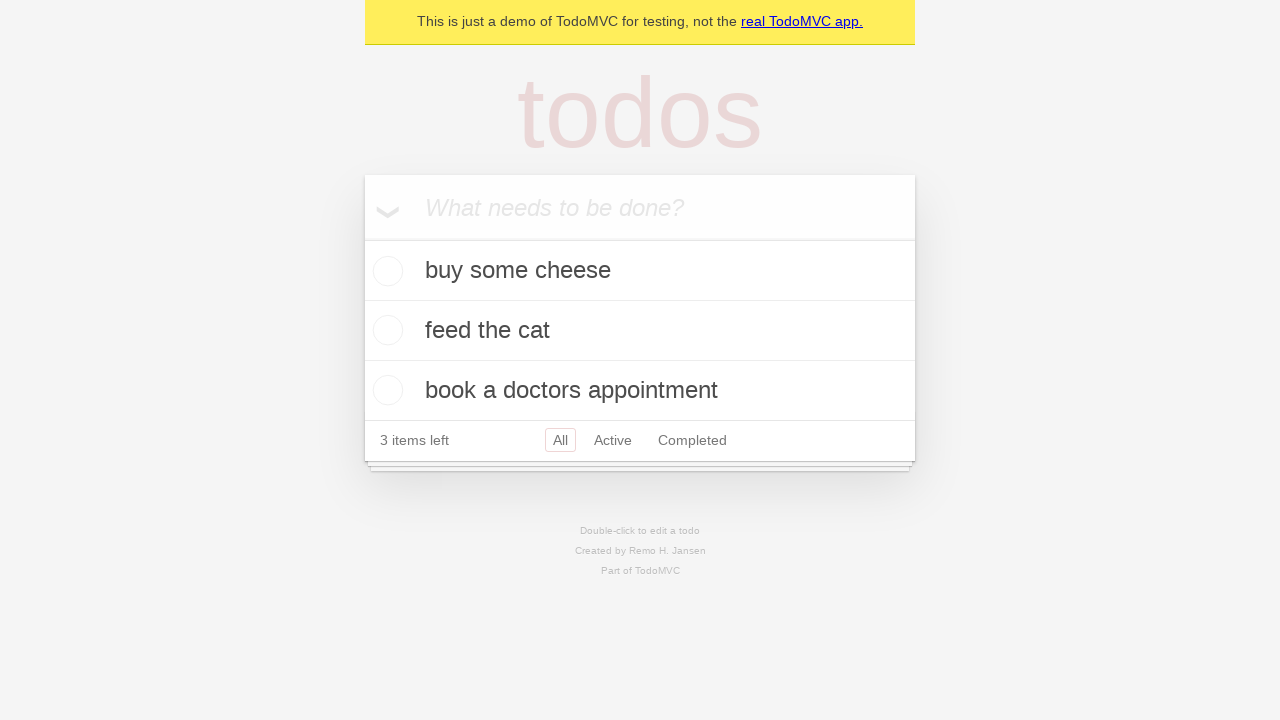